Tests the search functionality on 99-bottles-of-beer.net by navigating to the search page, entering "python" as a search term, submitting the search, and verifying that search results are returned.

Starting URL: https://www.99-bottles-of-beer.net/

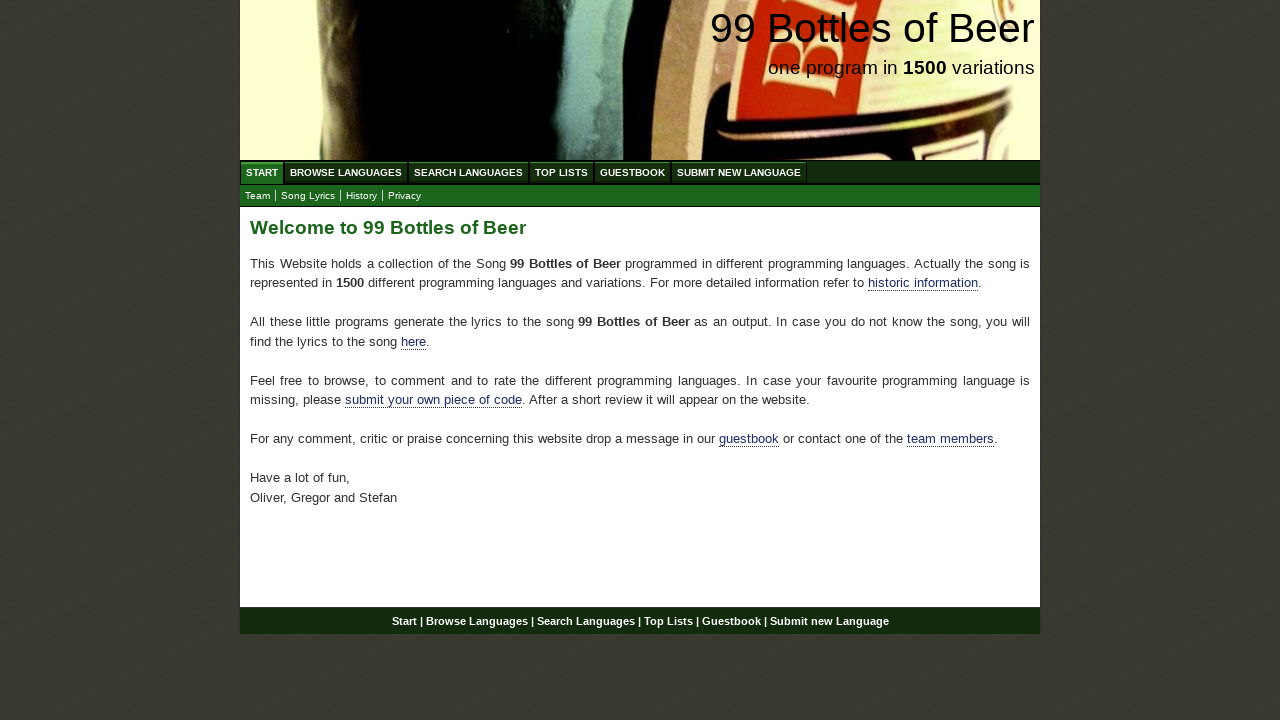

Clicked on Search Languages menu at (468, 172) on xpath=//ul[@id='menu']/li/a[@href='/search.html']
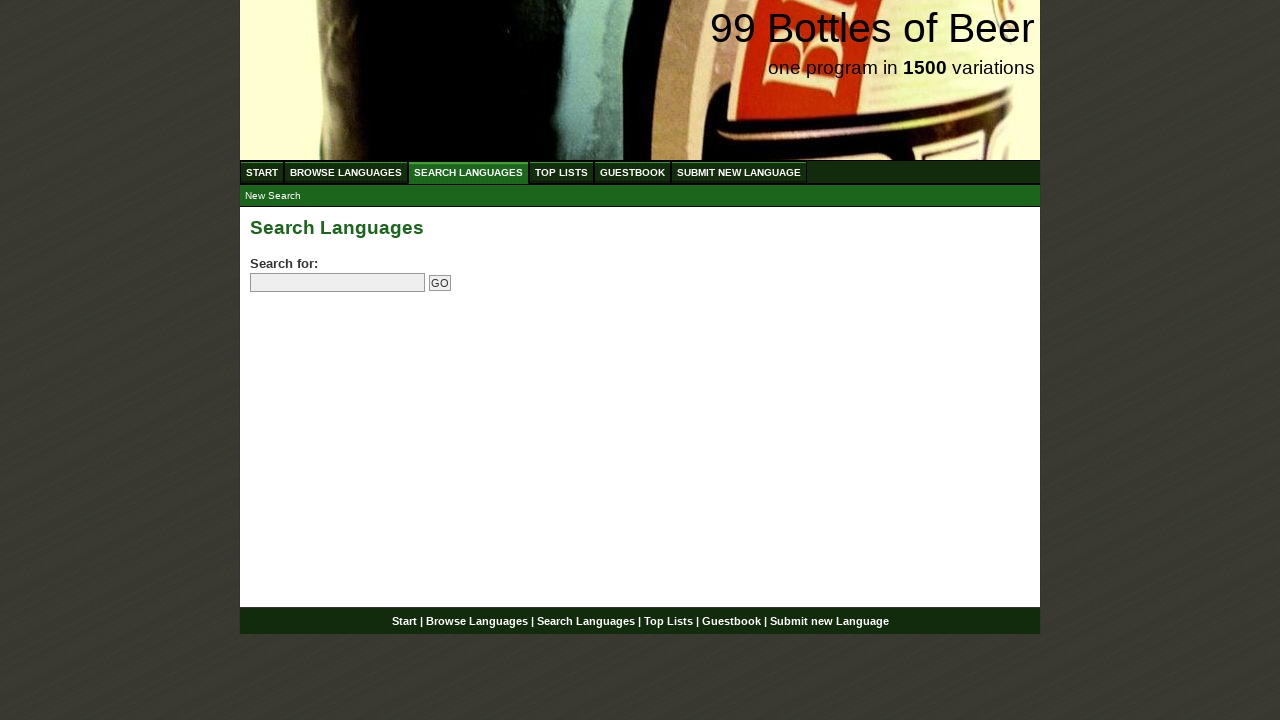

Clicked on the search input field at (338, 283) on input[name='search']
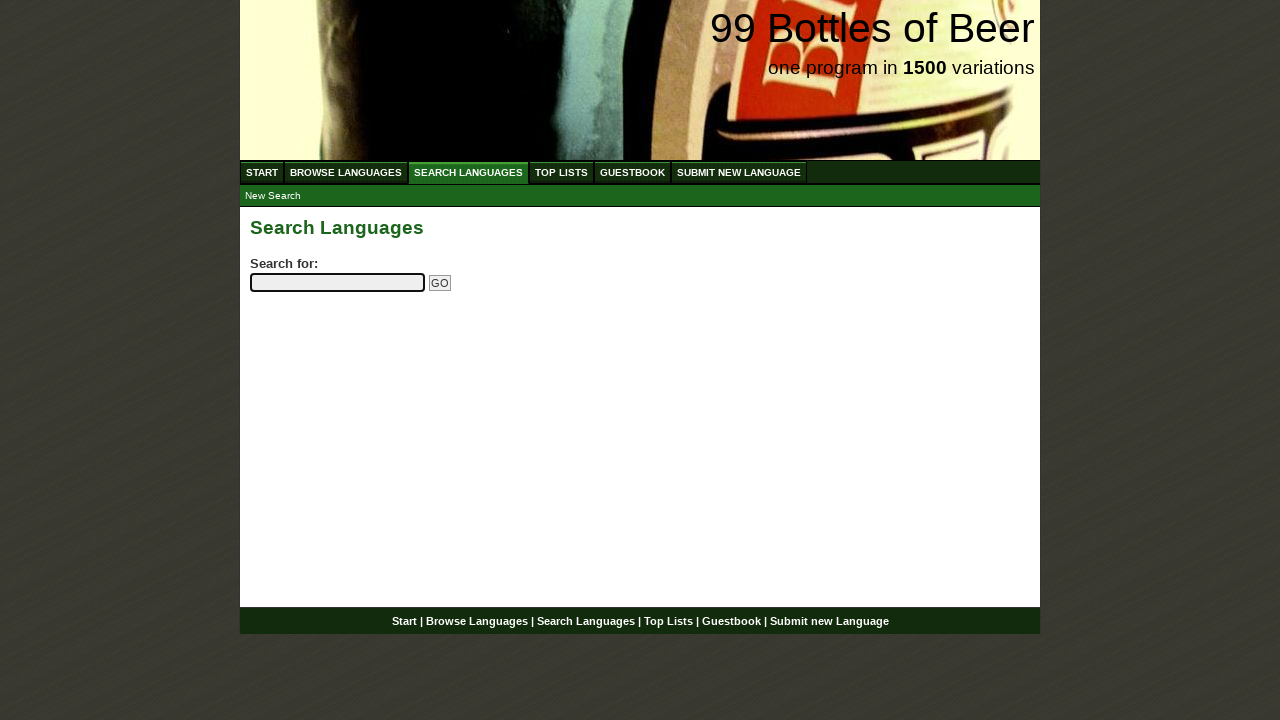

Entered 'python' into the search field on input[name='search']
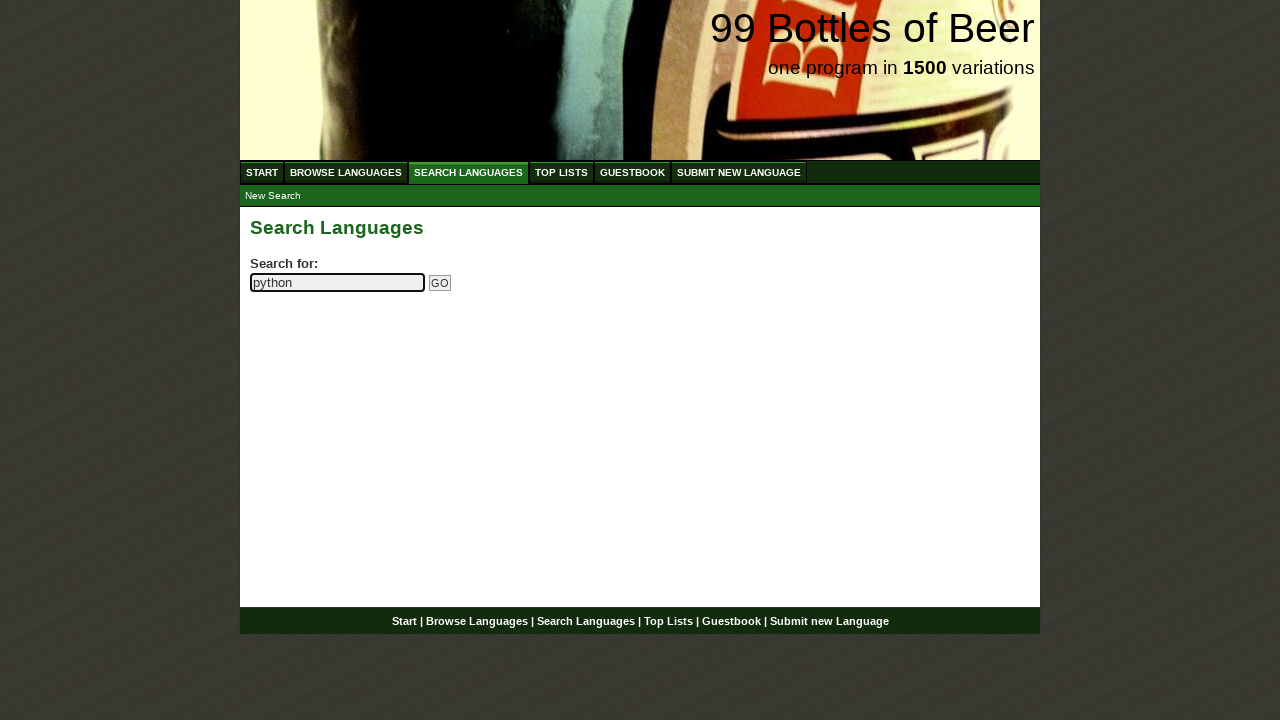

Clicked the Go/Submit button to search at (440, 283) on input[name='submitsearch']
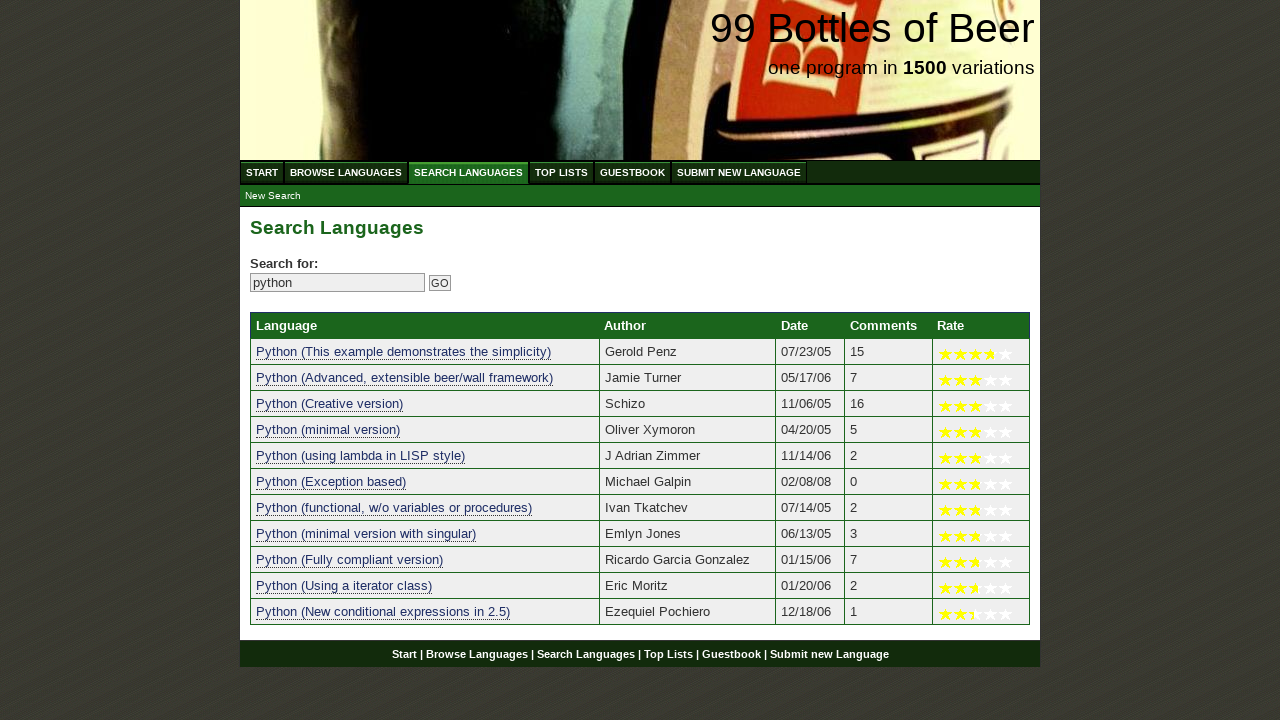

Search results loaded and verified - results found for 'python'
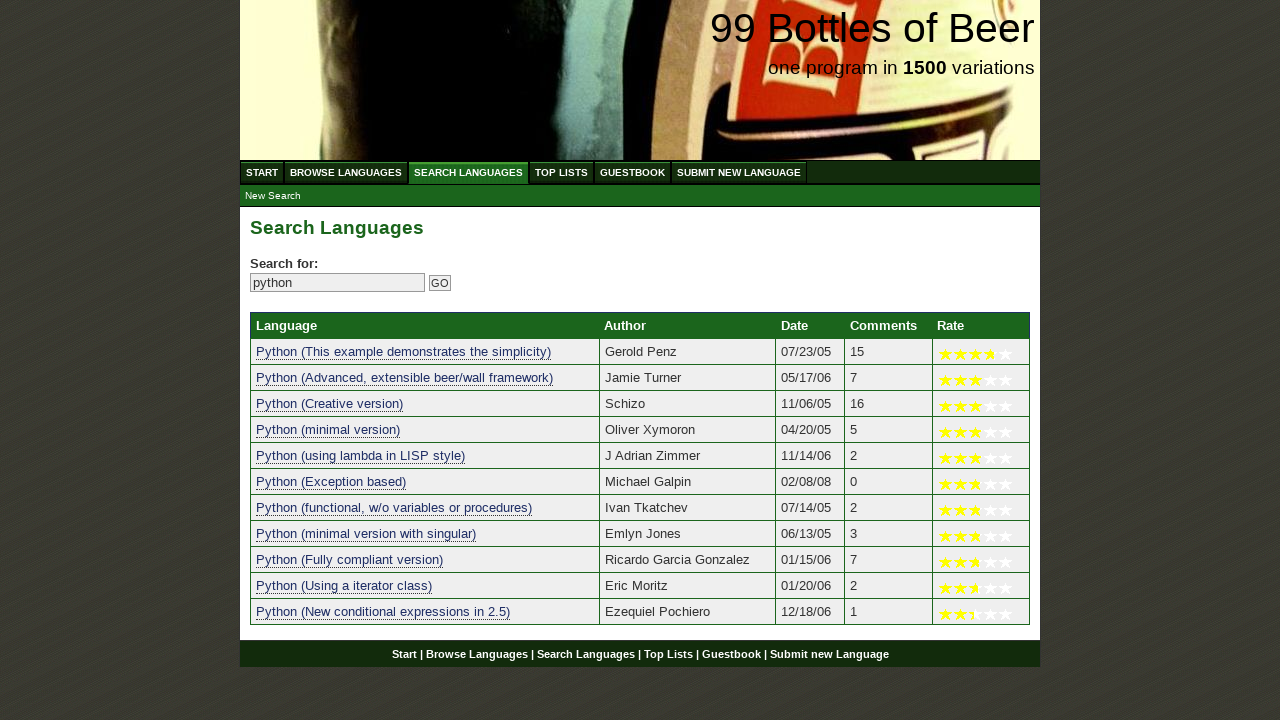

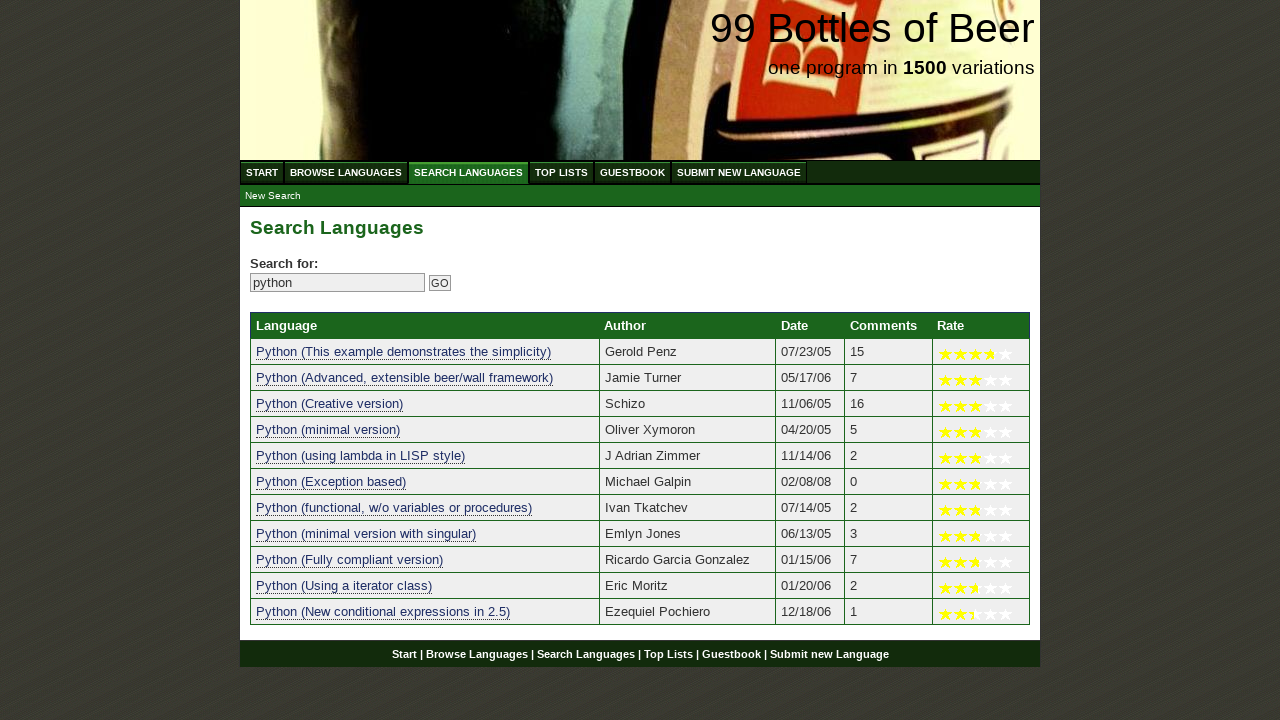